Tests context menu functionality by right-clicking on the designated area and handling the alert

Starting URL: https://the-internet.herokuapp.com/

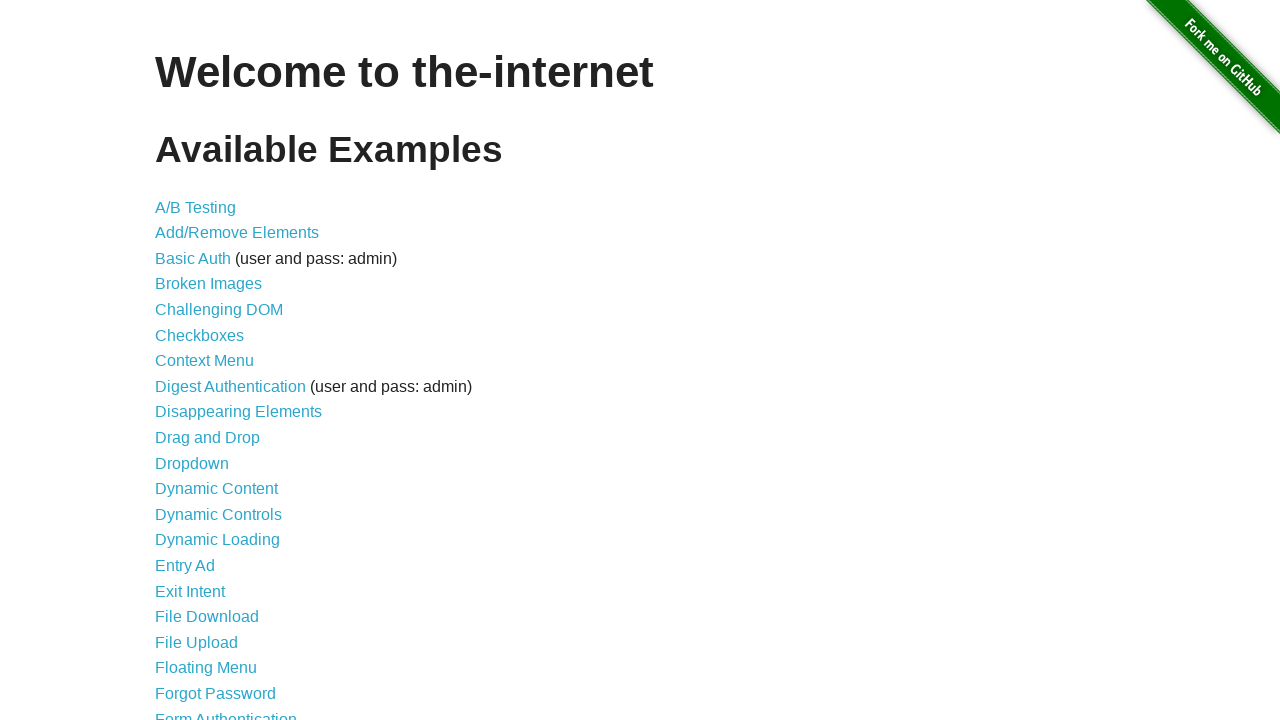

Clicked on Context Menu link at (204, 361) on a:has-text('Context Menu')
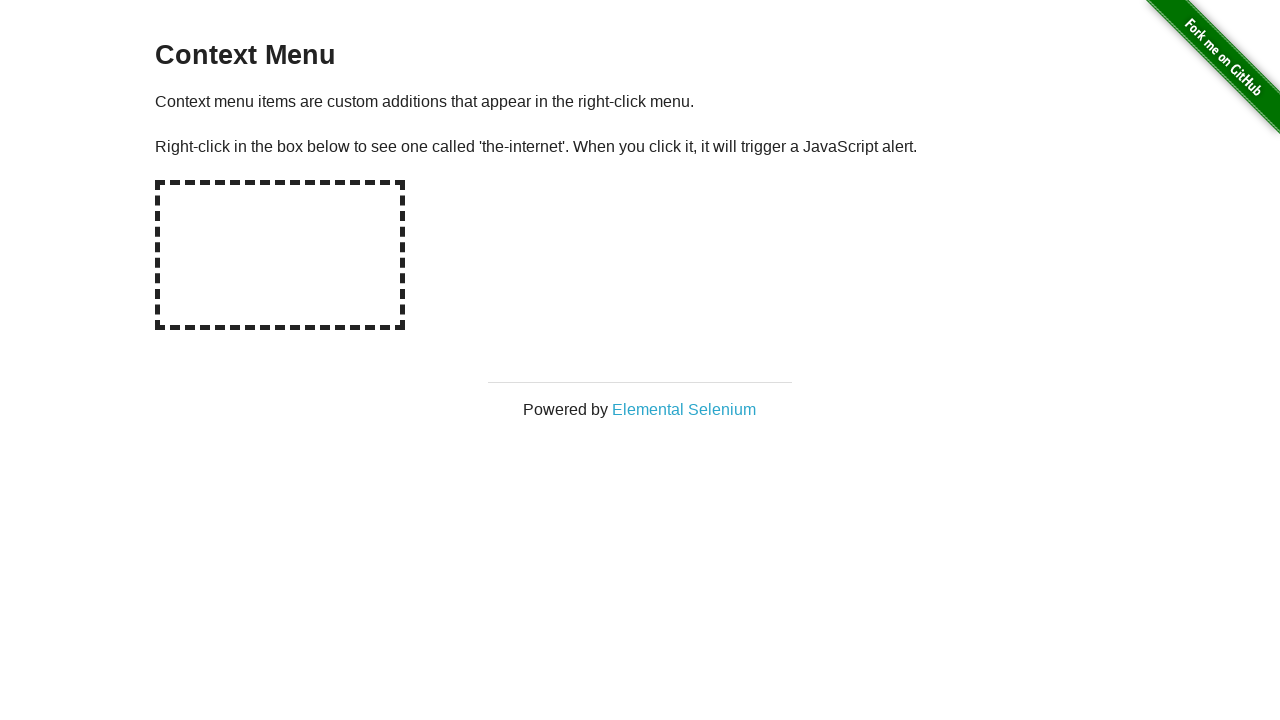

Context menu page loaded with hot-spot element visible
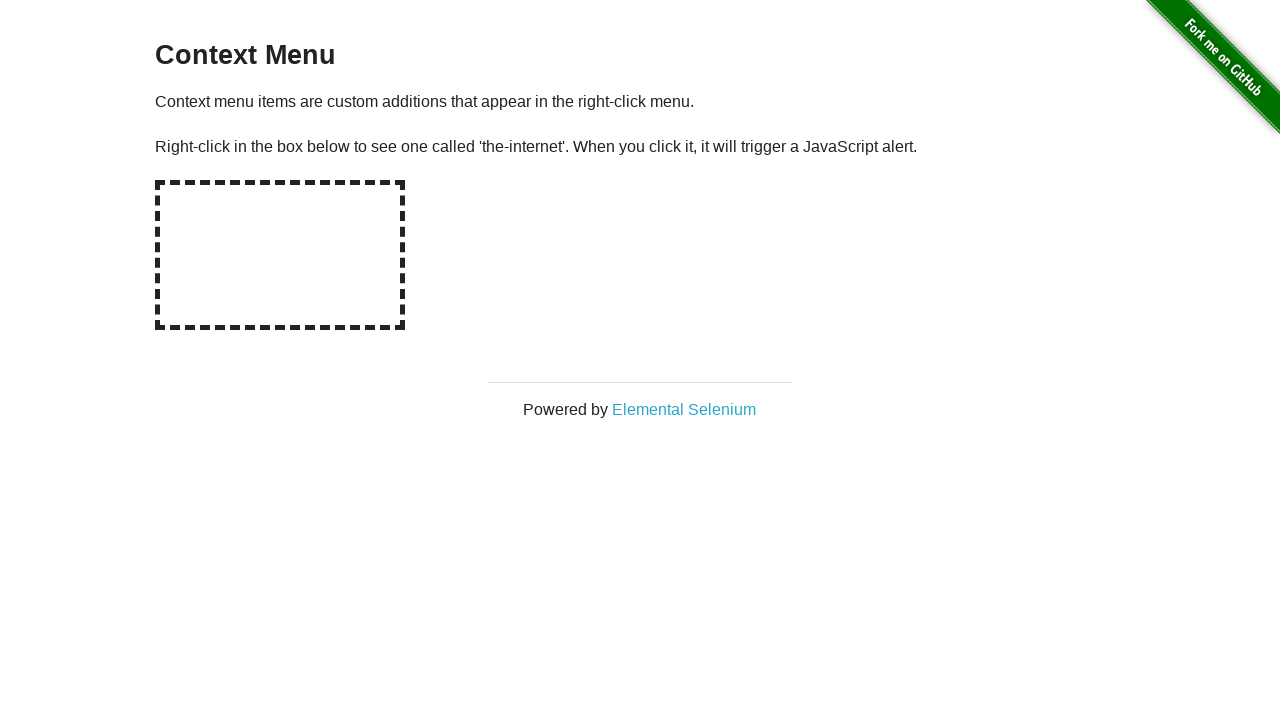

Right-clicked on the hot-spot area to trigger context menu at (280, 255) on #hot-spot
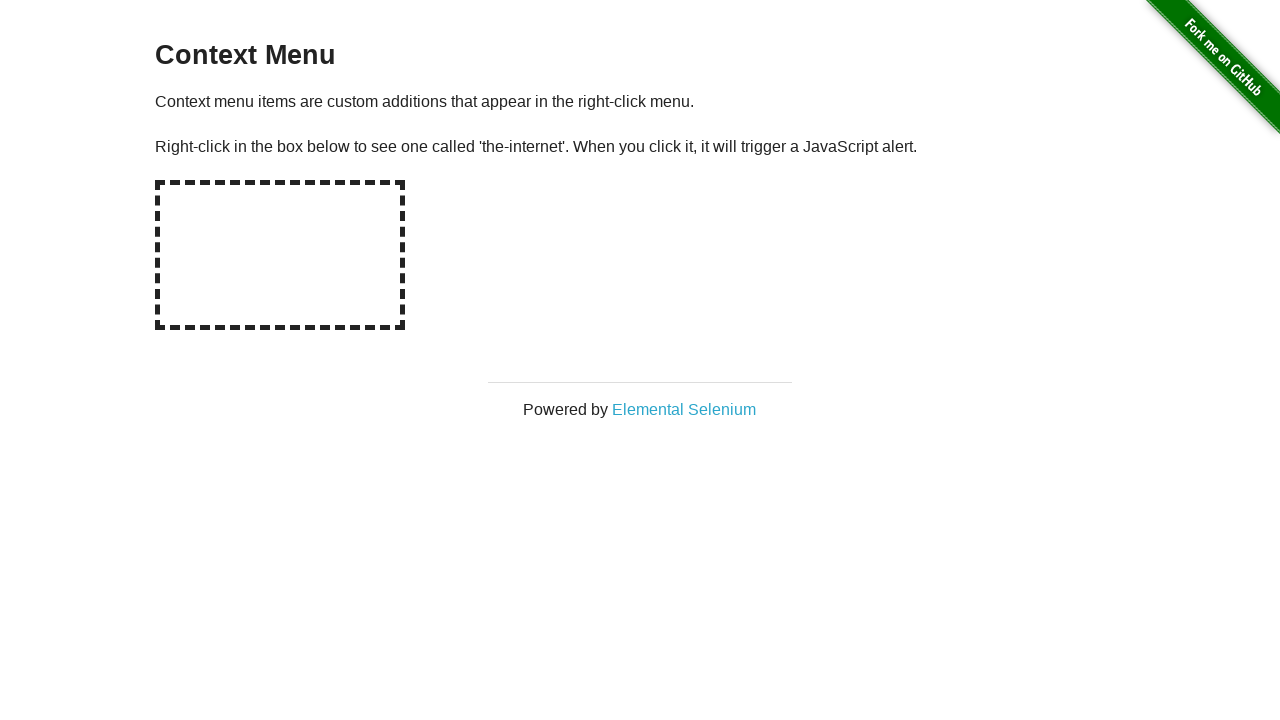

Set up dialog handler to accept alert
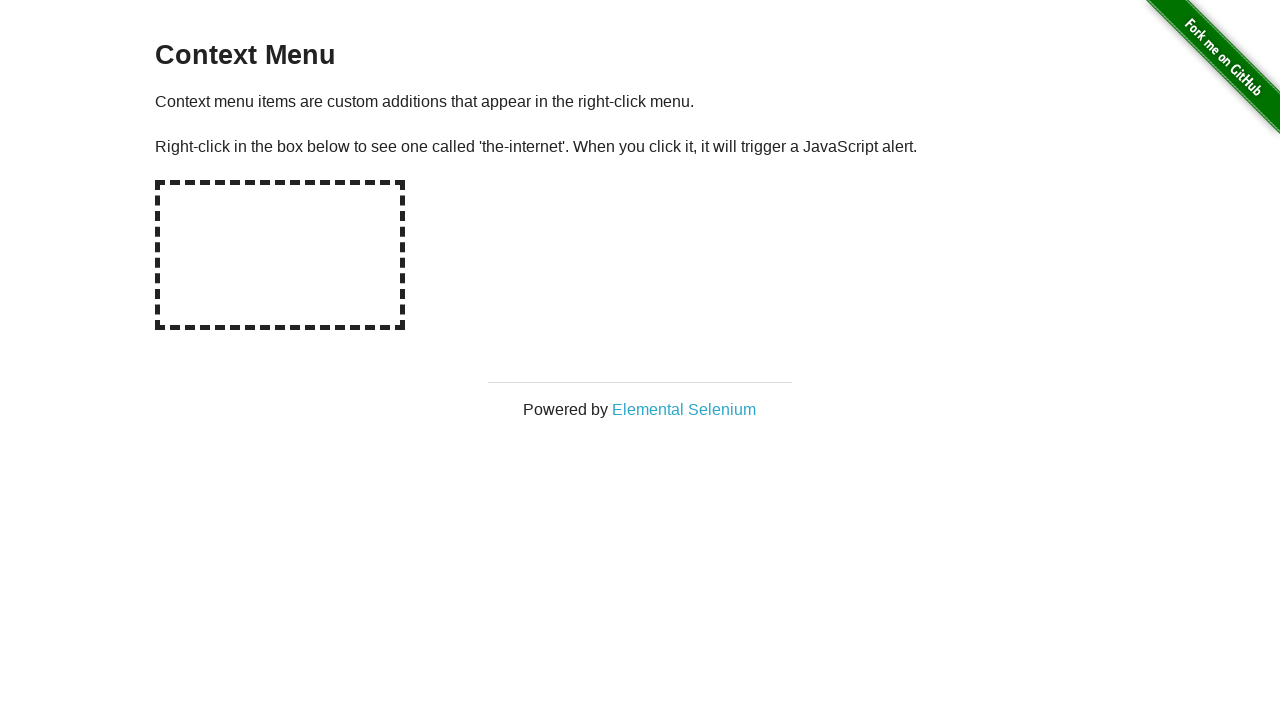

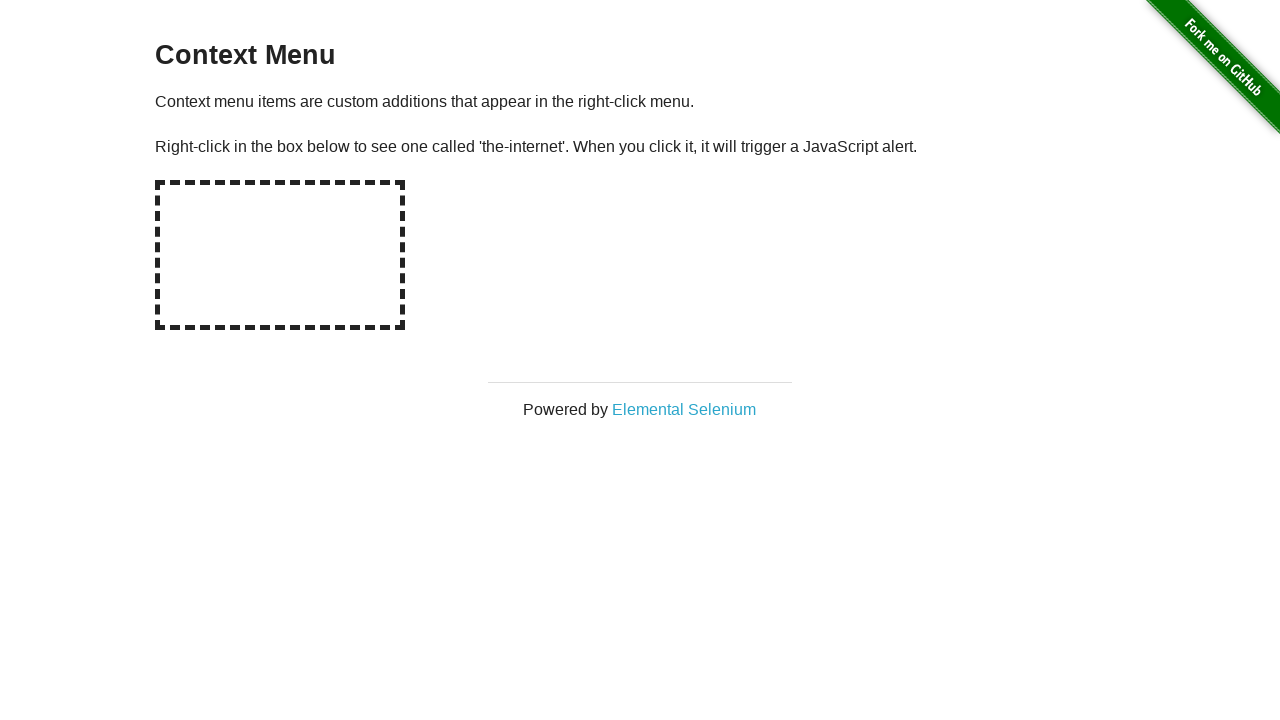